Tests a table component by scrolling the page, scrolling within a fixed-header table, extracting numeric values from table cells, and verifying the calculated sum matches the displayed total amount.

Starting URL: https://rahulshettyacademy.com/AutomationPractice/

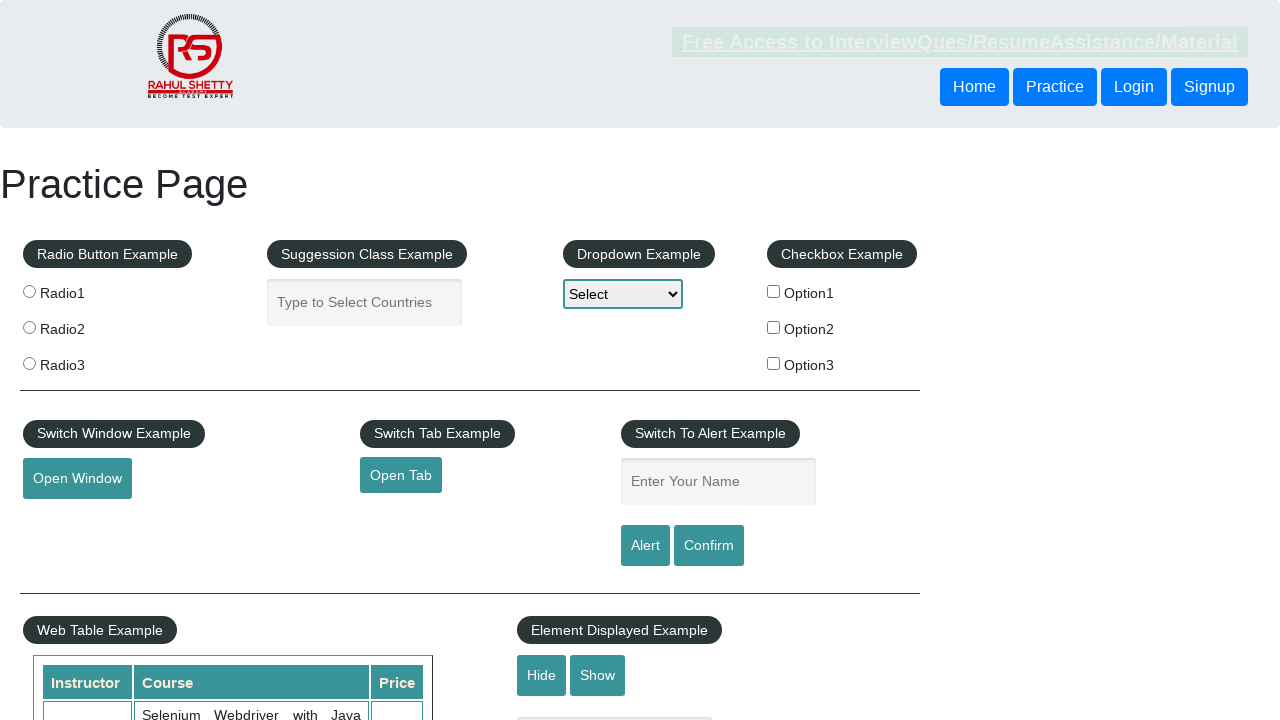

Scrolled page down by 500 pixels
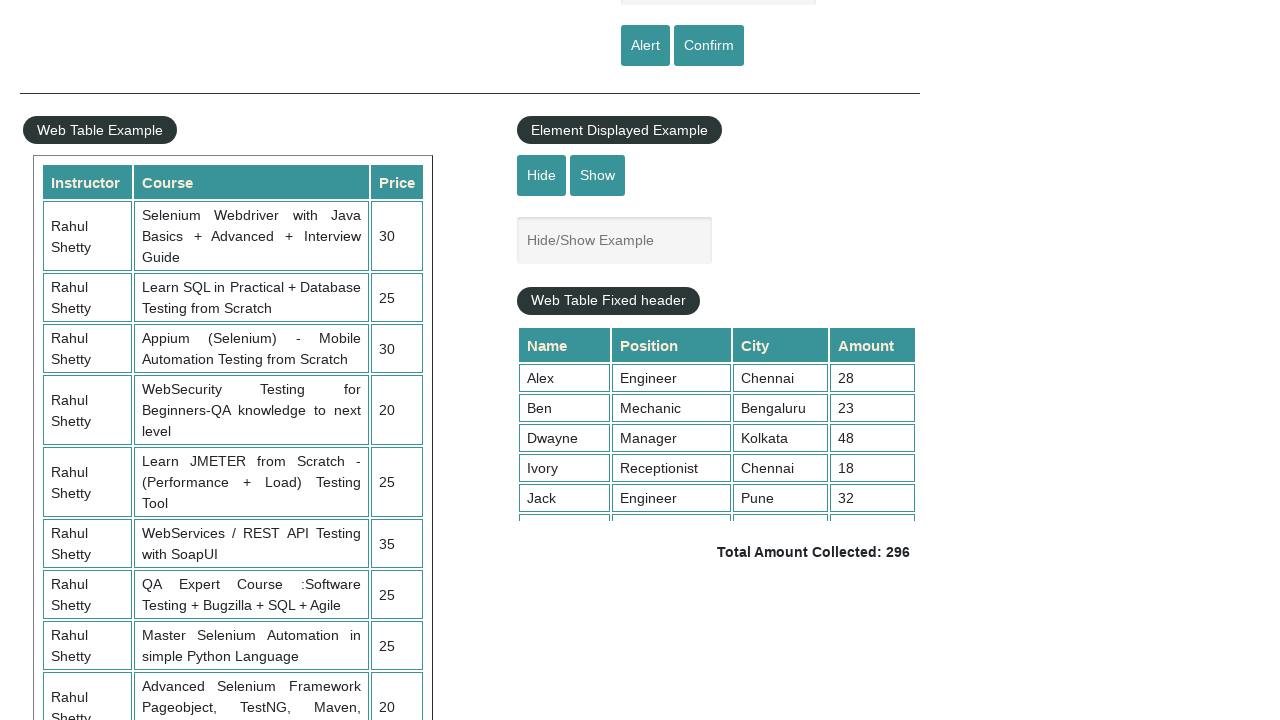

Waited 1 second for page scroll to complete
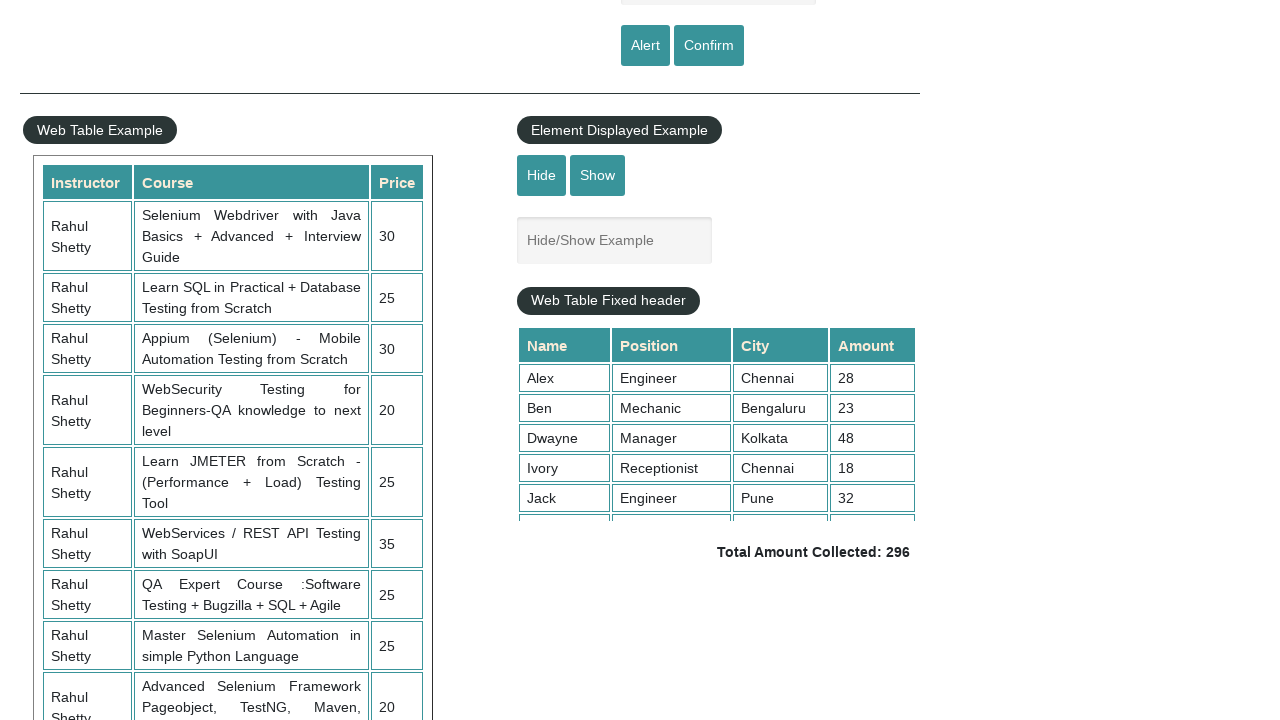

Scrolled within fixed-header table to position 5000
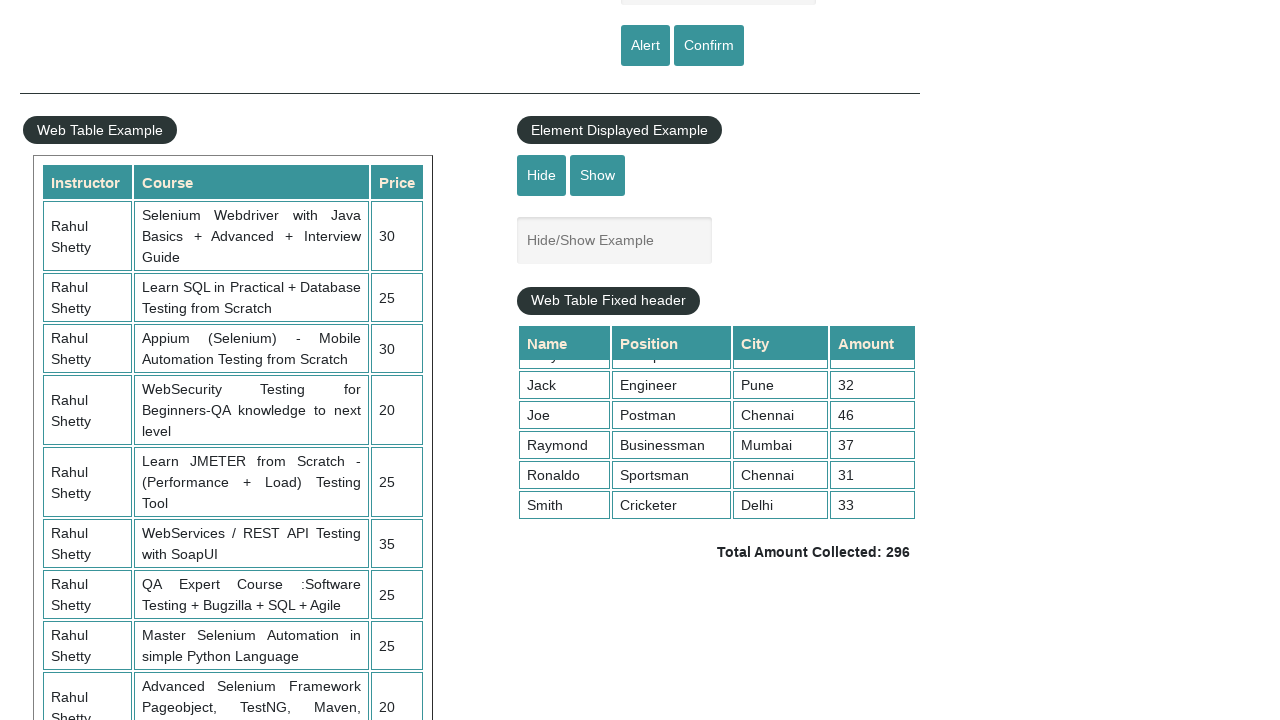

Waited 1 second for table scroll to complete
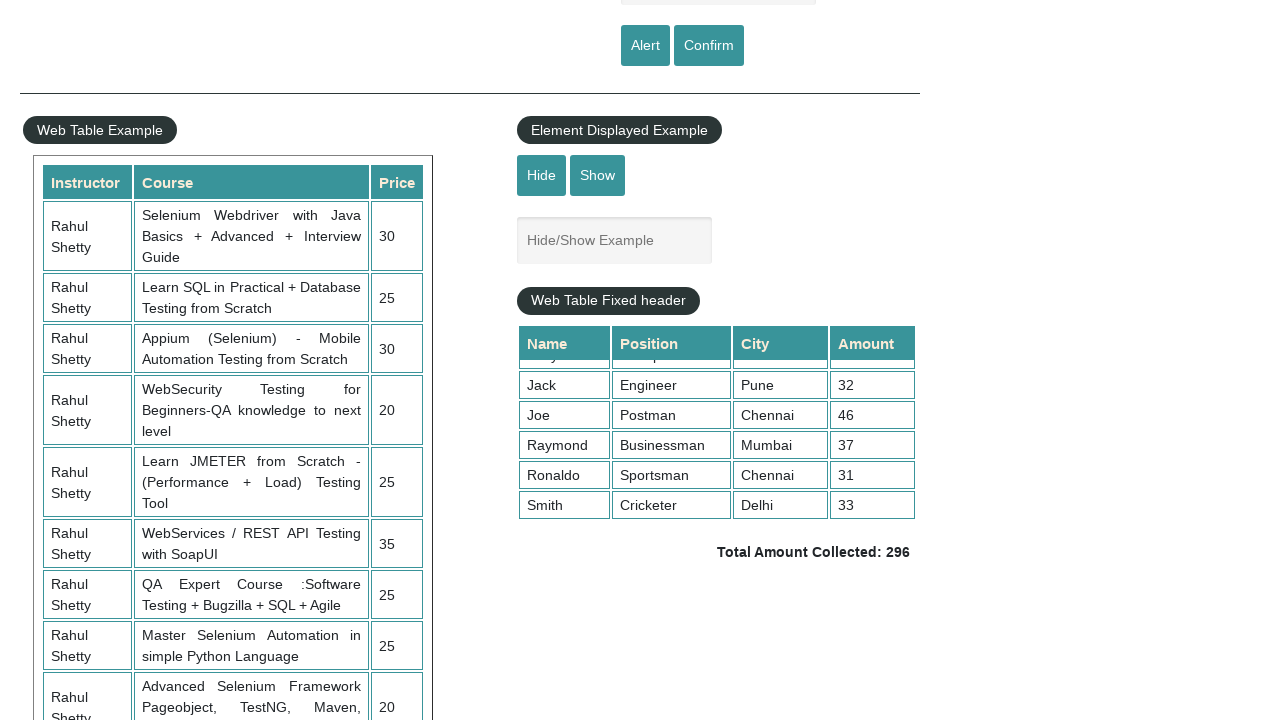

Retrieved 9 numeric values from table column 4
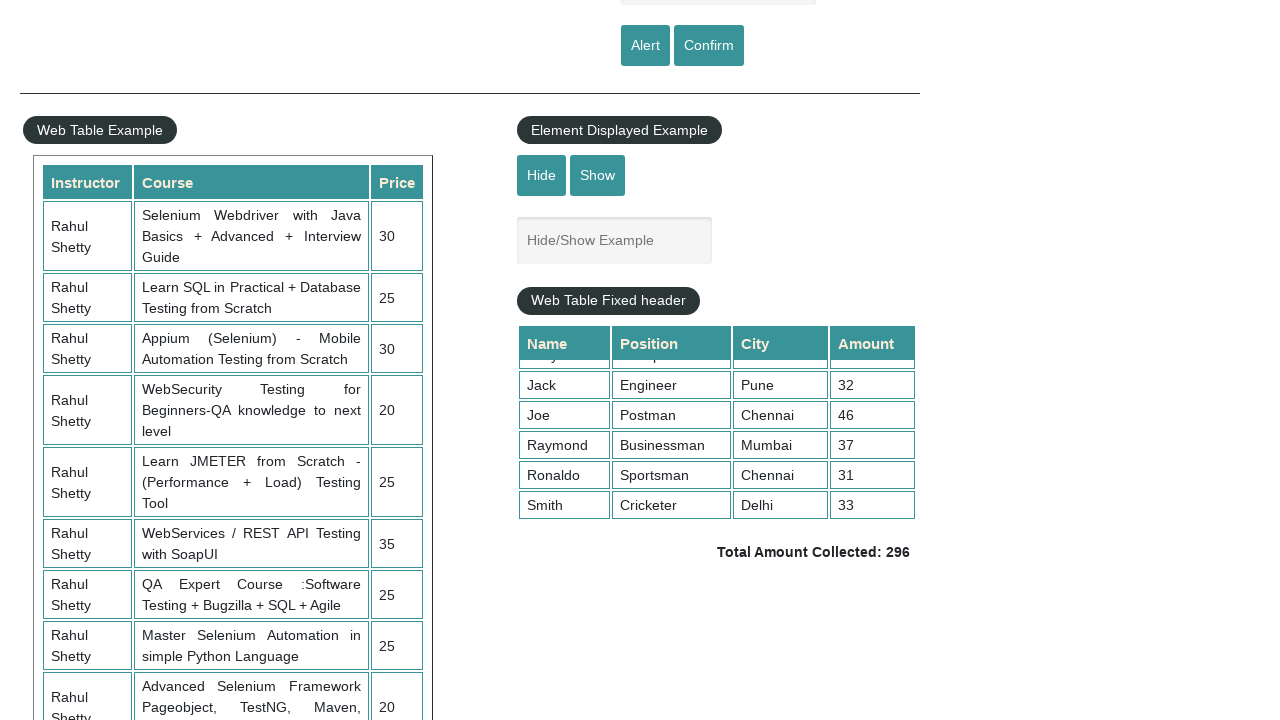

Calculated sum of all table values: 296
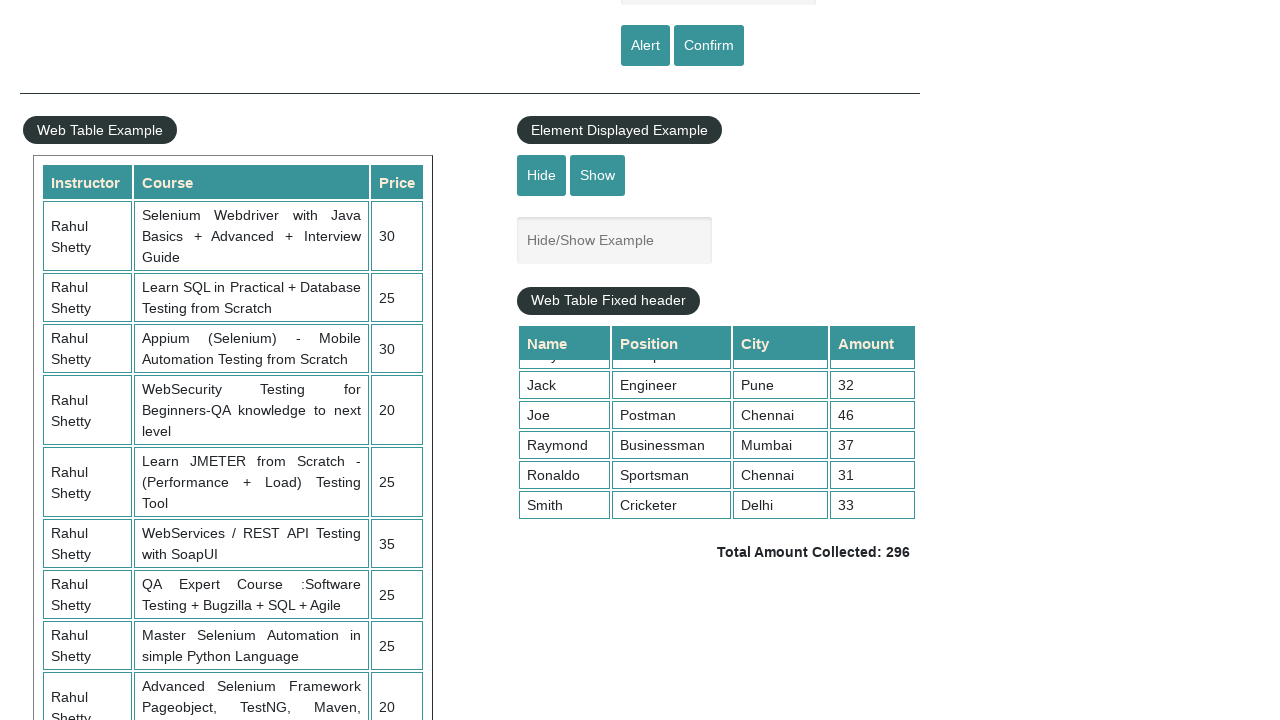

Retrieved displayed total amount: 296
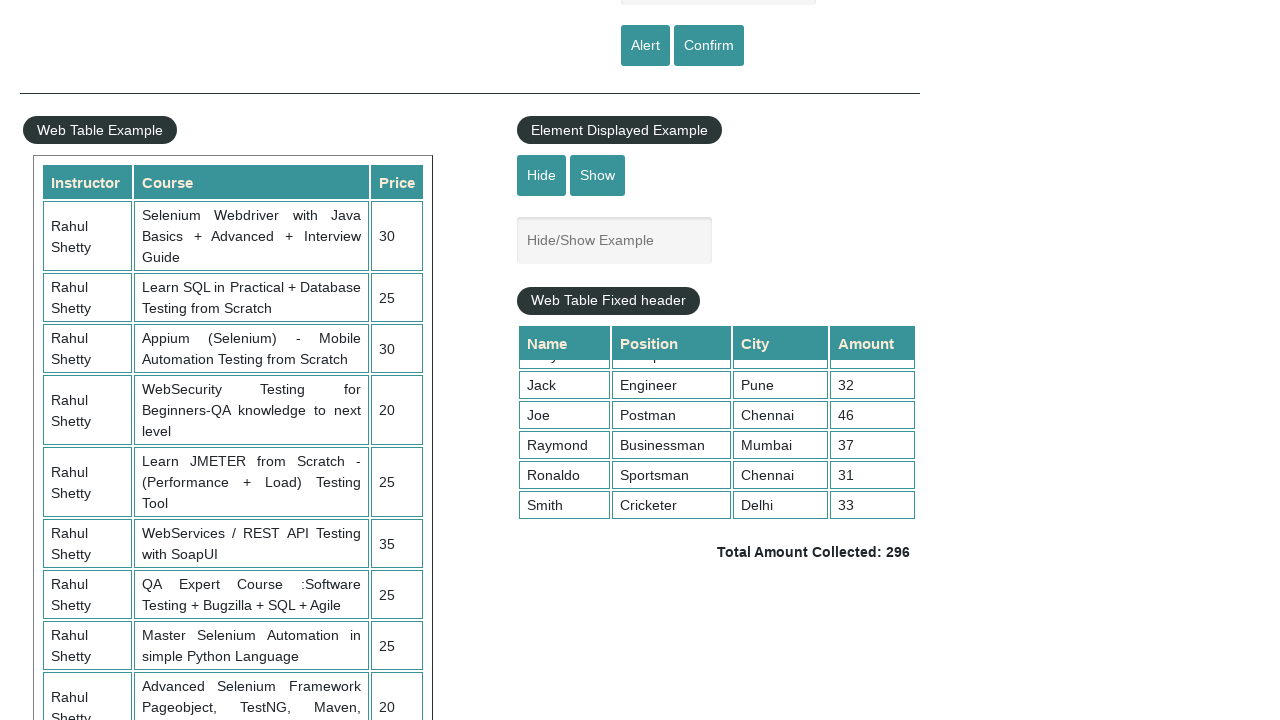

Verified calculated sum (296) matches displayed total (296)
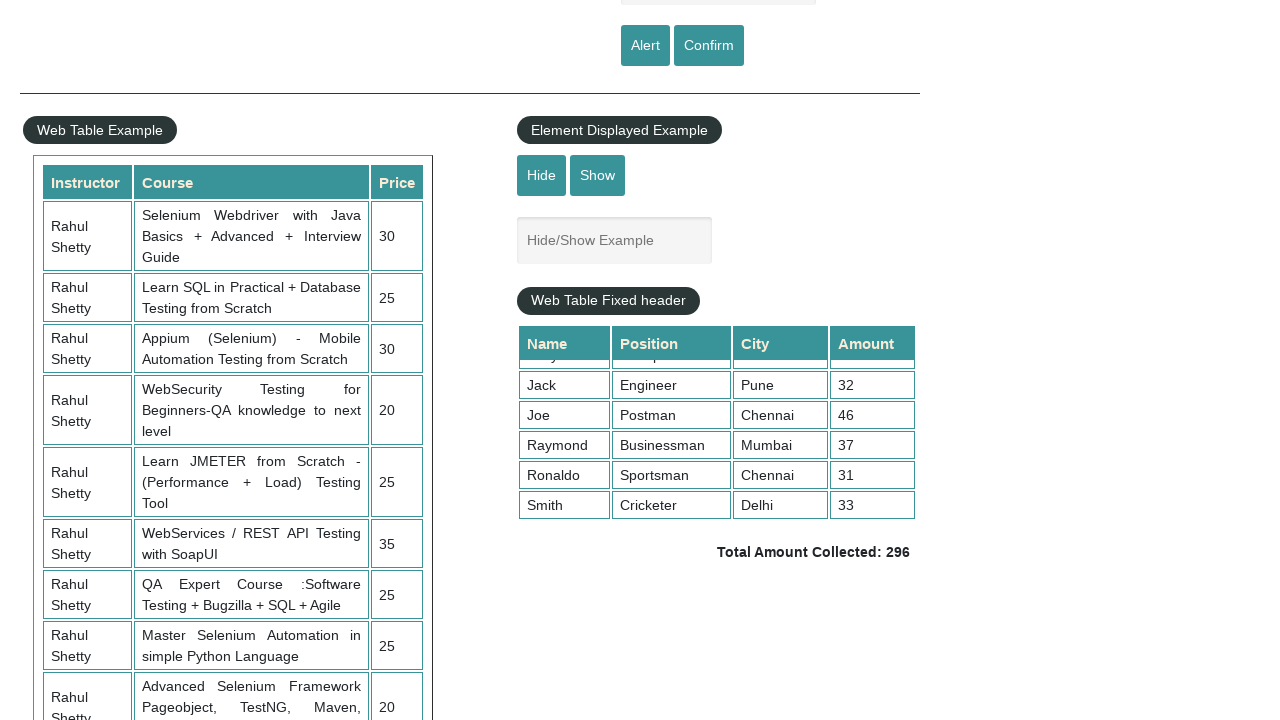

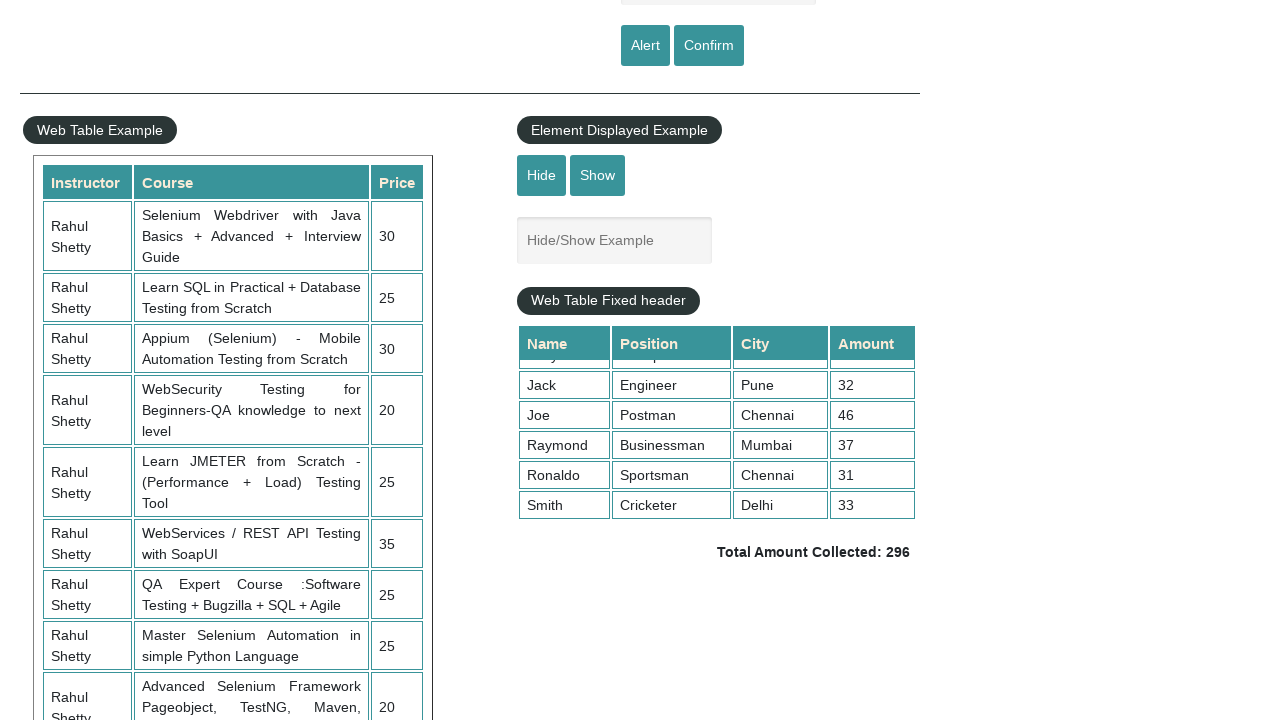